Closes a popup modal on Flipkart homepage by clicking the close button

Starting URL: https://www.flipkart.com/

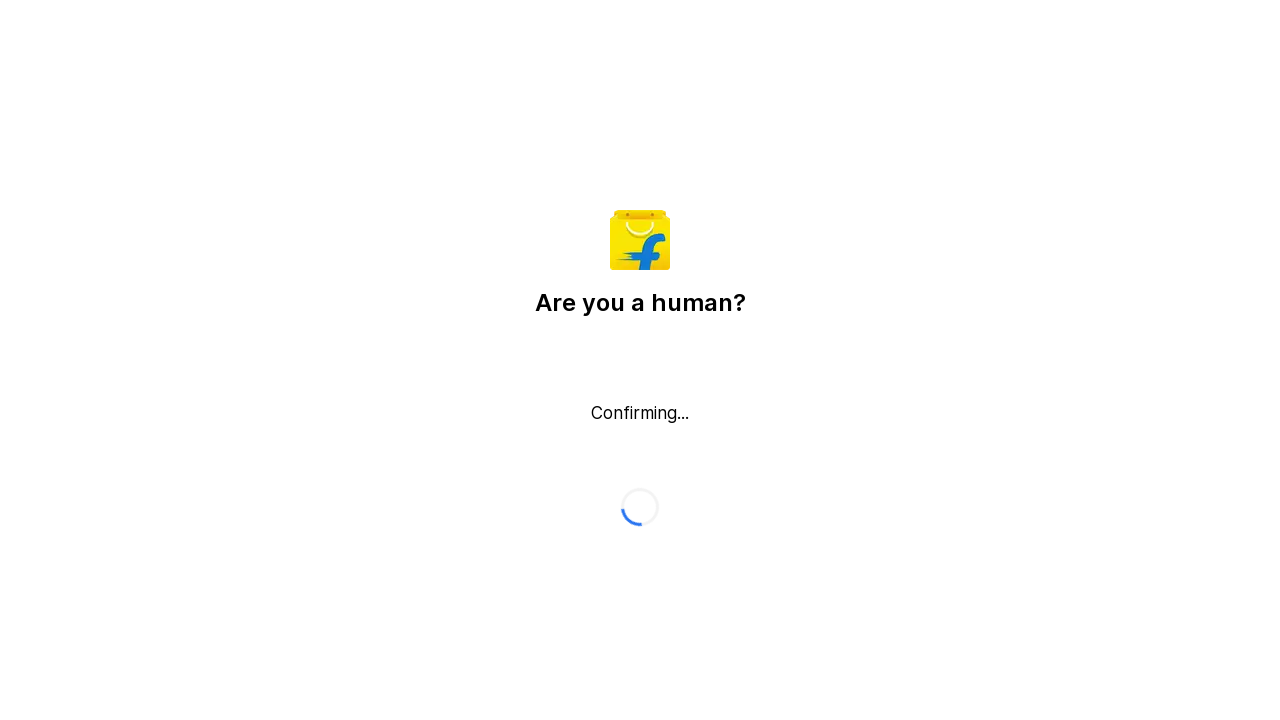

Popup modal not found or close button not clickable - popup may not have appeared on button._2KpZ6l._2doB4z
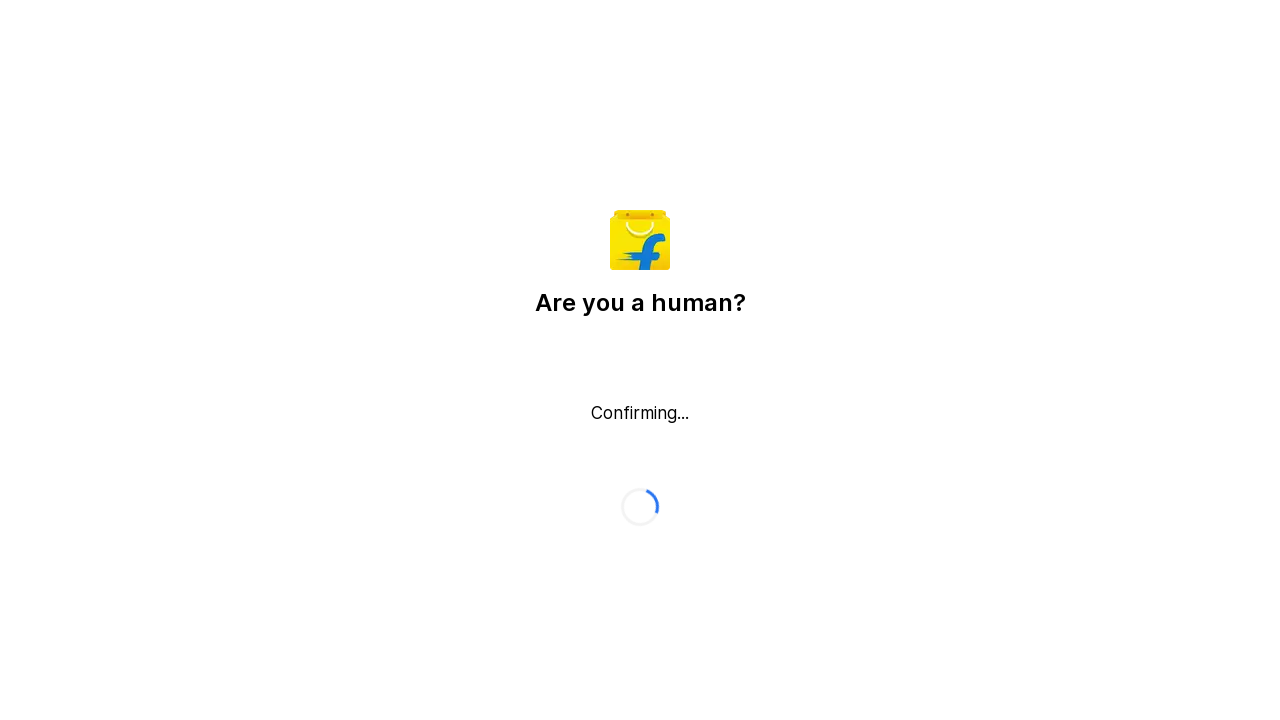

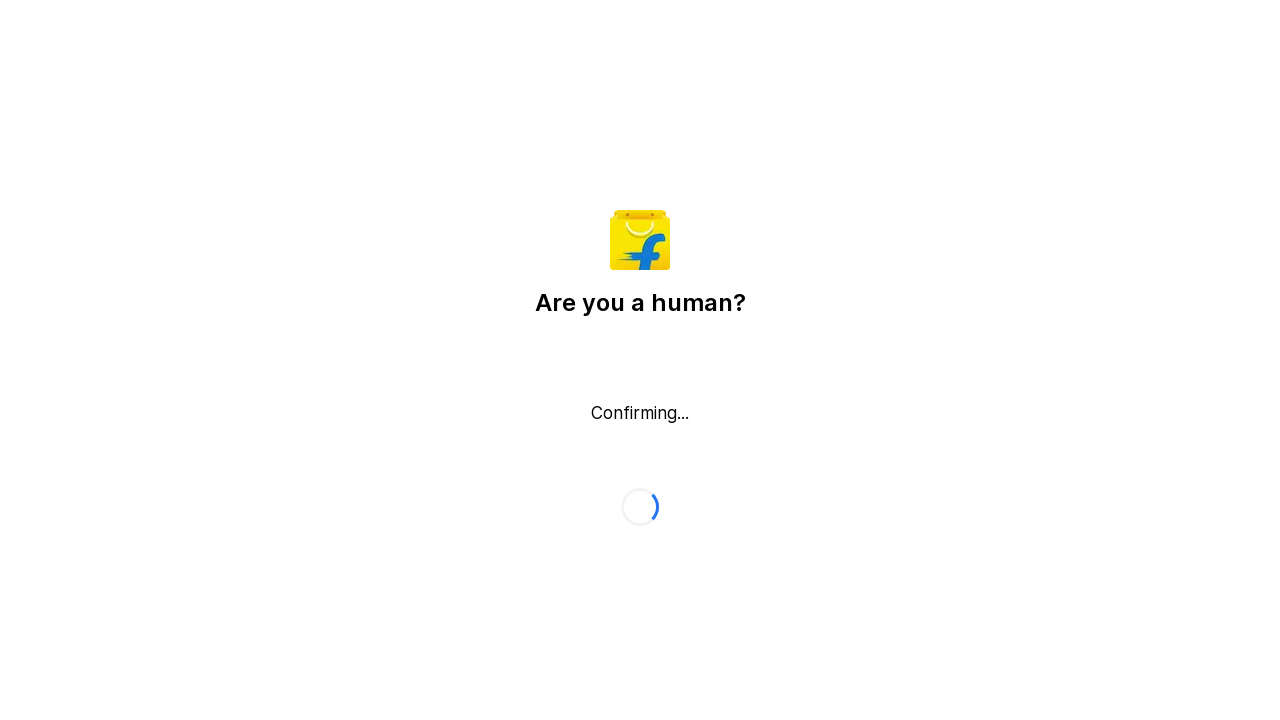